Tests dropdown selection functionality by selecting options using different methods (index, value, and visible text) and verifying the selections

Starting URL: https://the-internet.herokuapp.com/dropdown

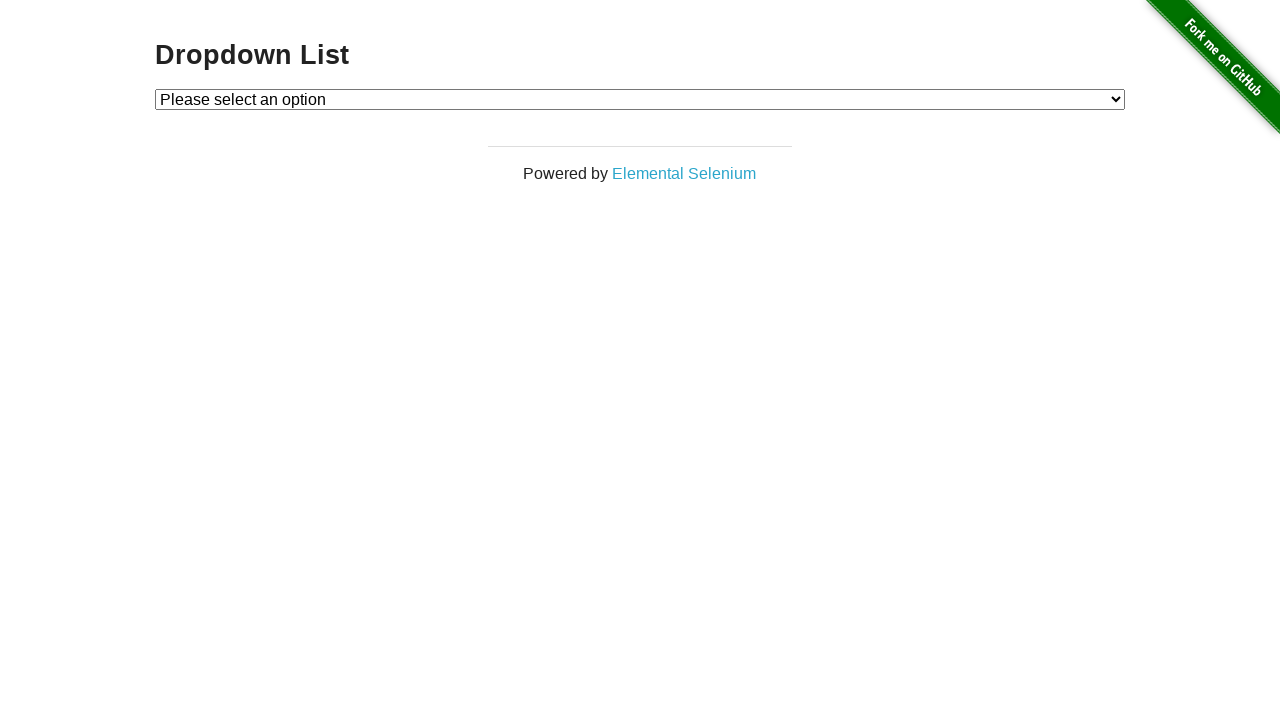

Navigated to dropdown selection test page
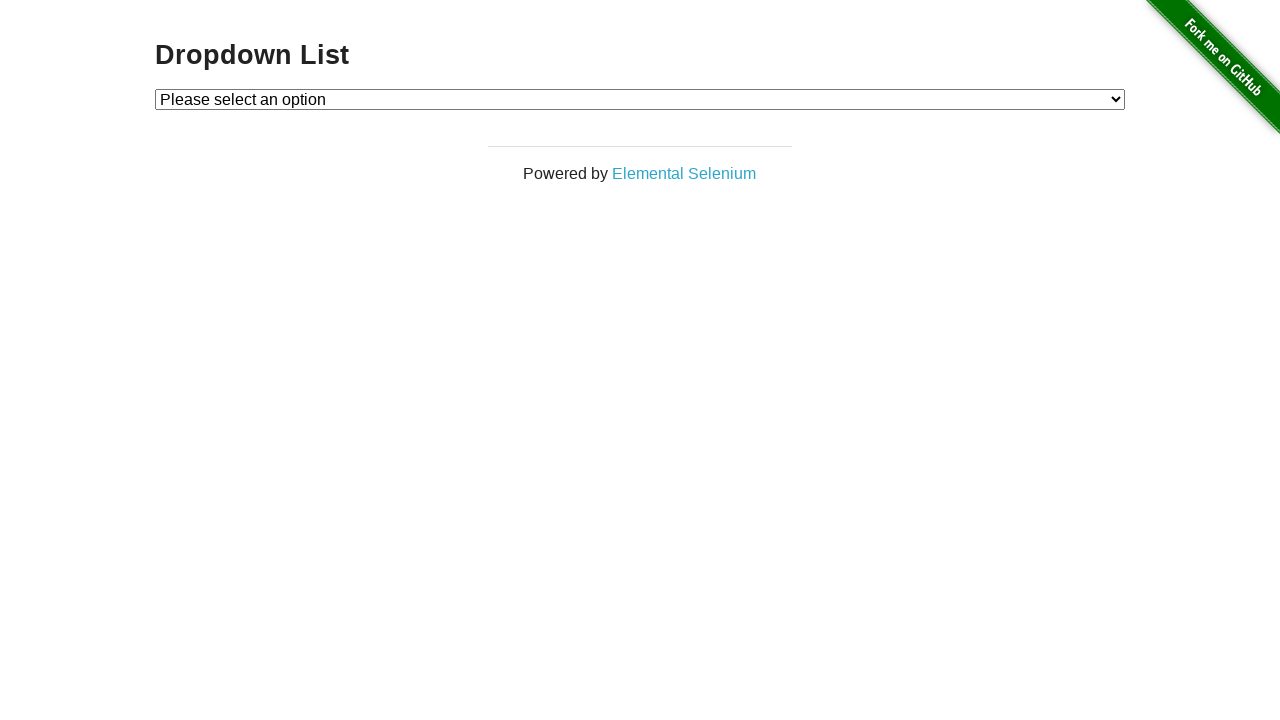

Located dropdown element
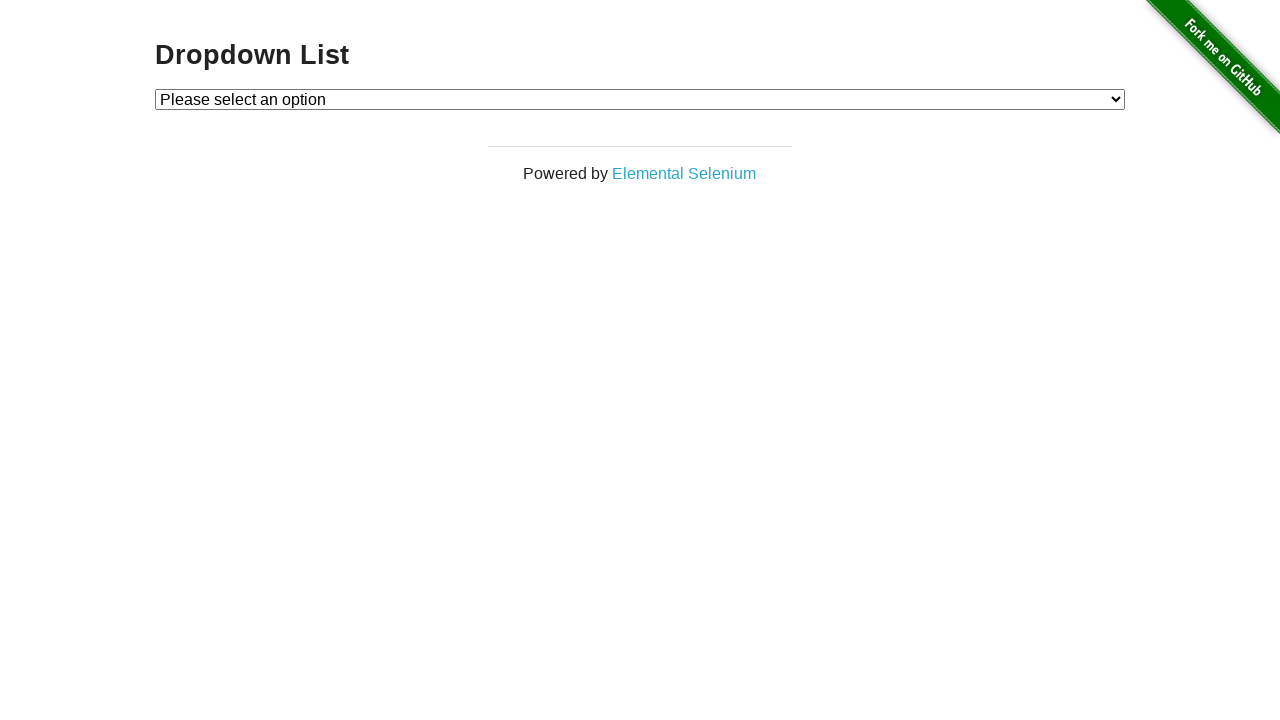

Selected Option 1 using index parameter on #dropdown
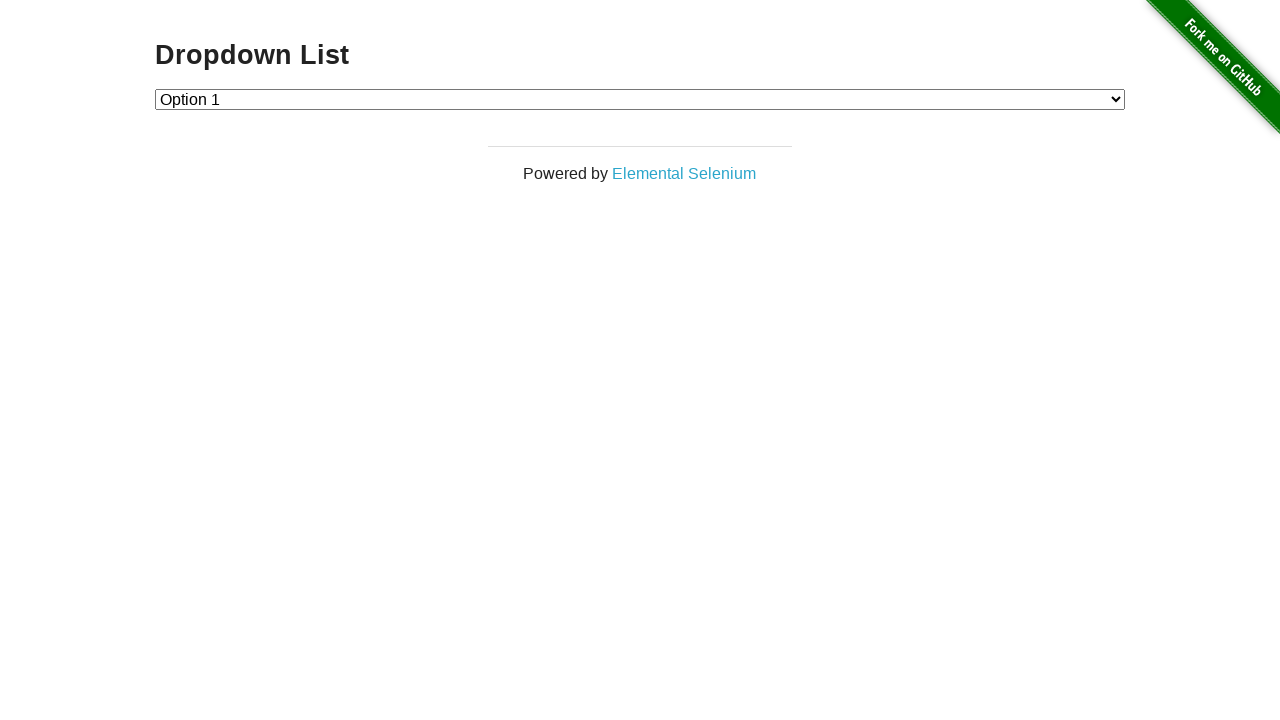

Verified Option 1 is selected: Option 1
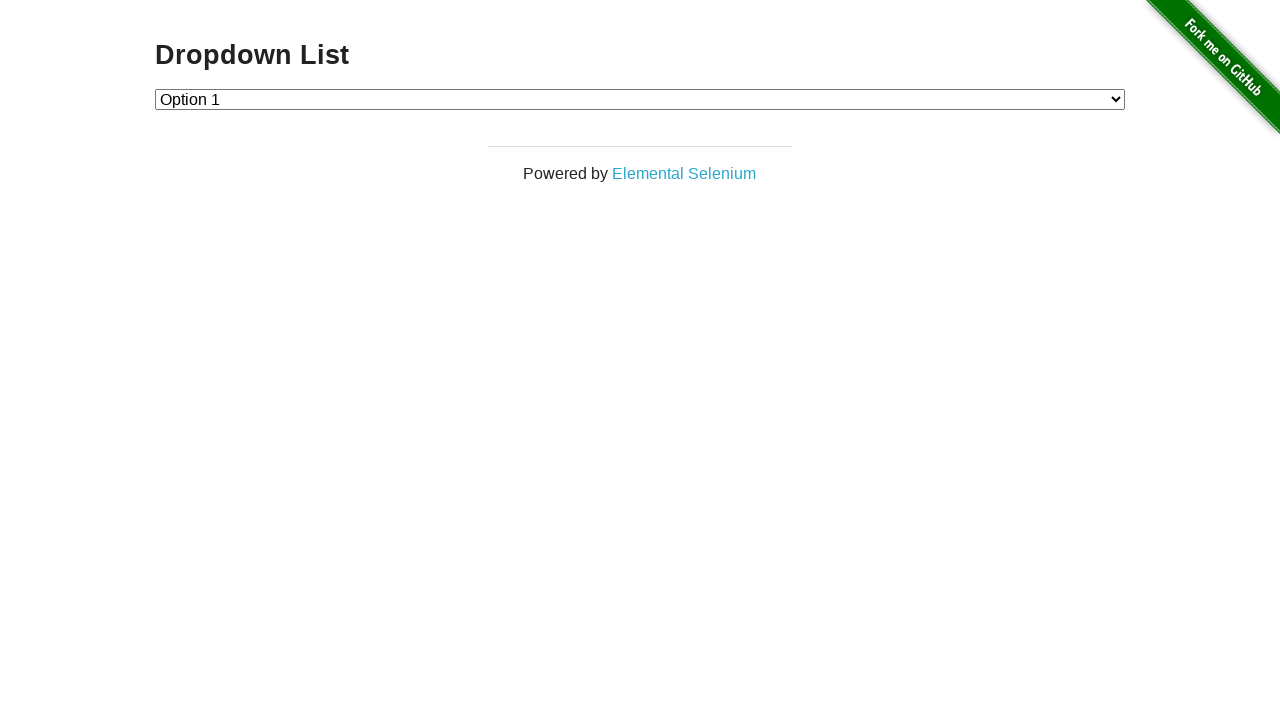

Selected Option 2 using value parameter on #dropdown
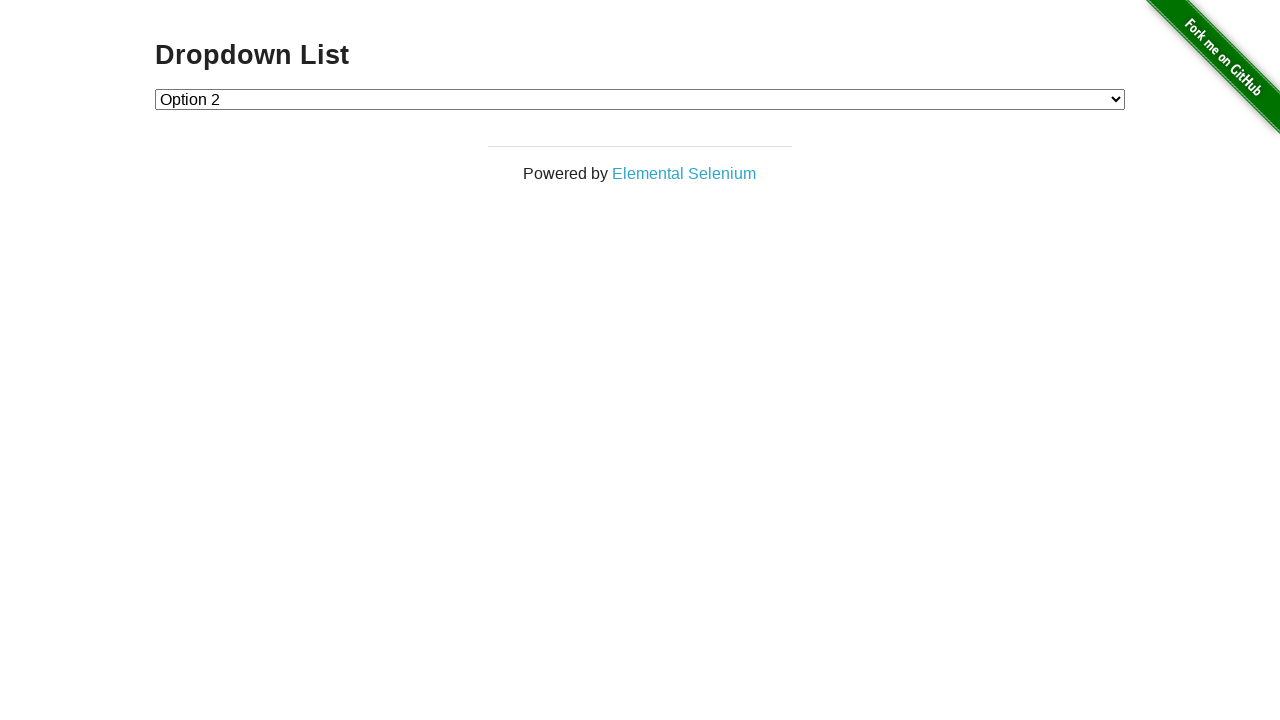

Verified Option 2 is selected: Option 2
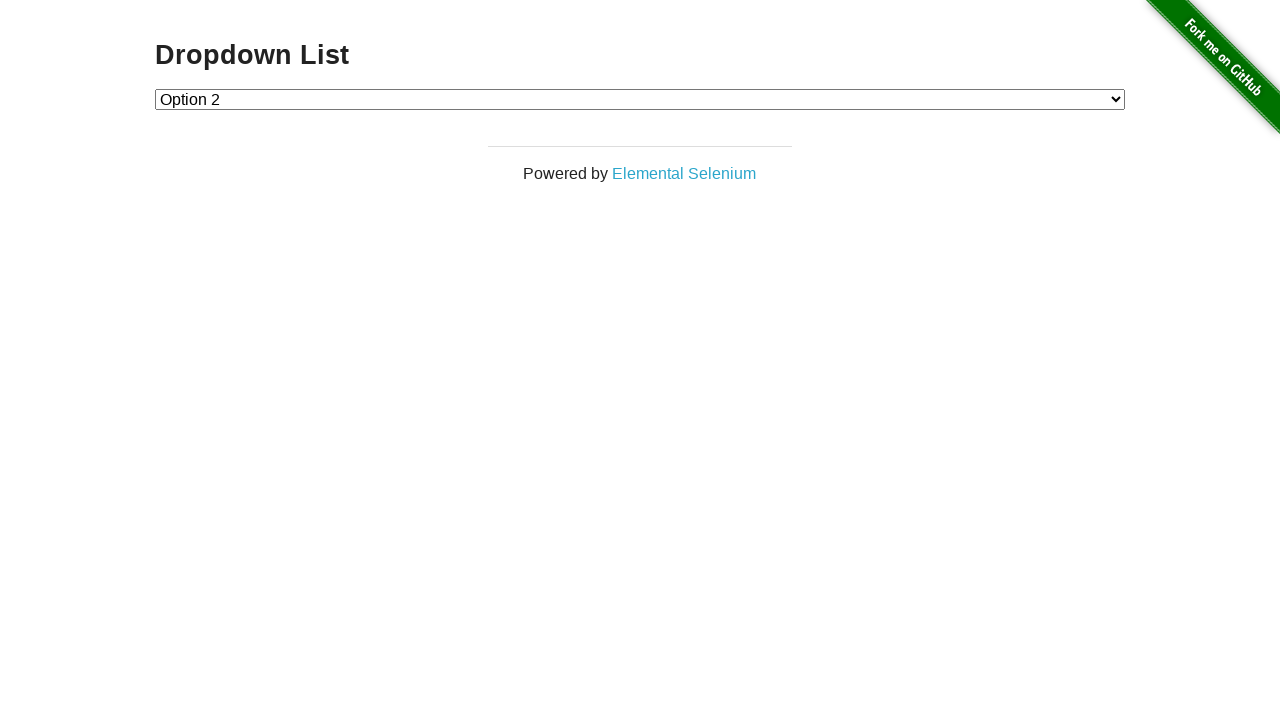

Selected Option 1 using visible text label on #dropdown
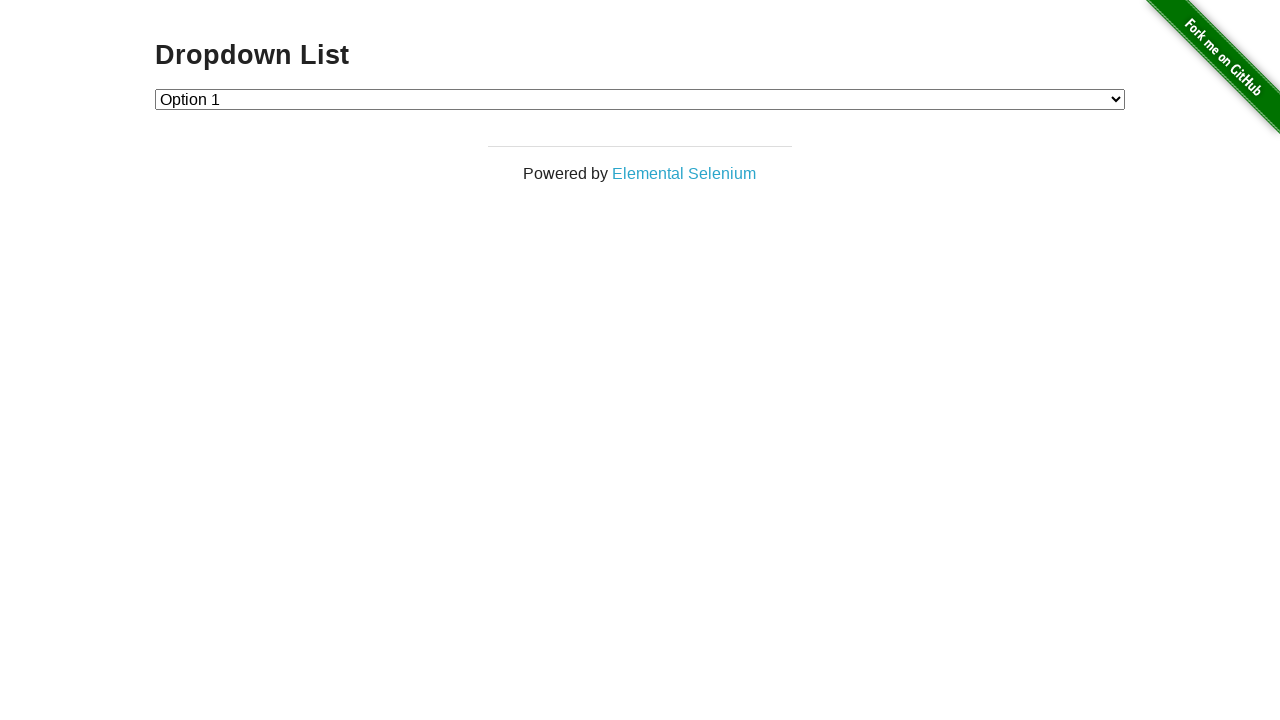

Verified Option 1 is selected again: Option 1
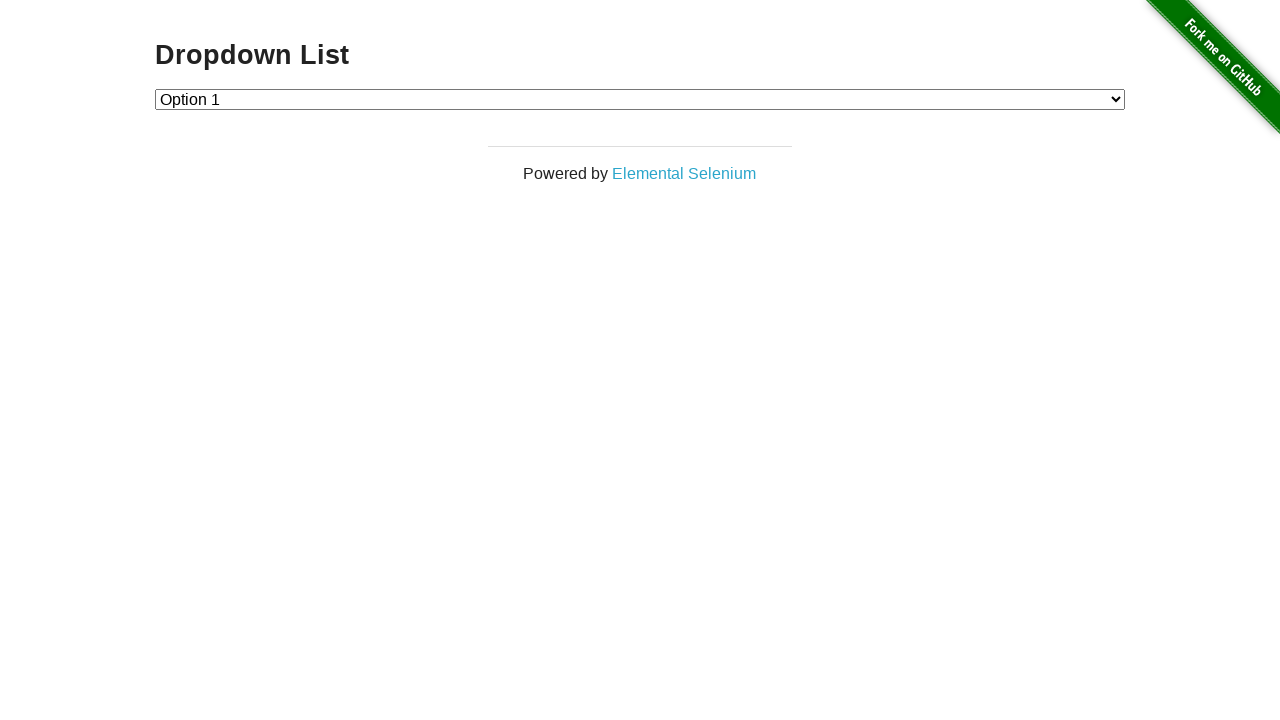

Retrieved all dropdown options: ['Please select an option', 'Option 1', 'Option 2']
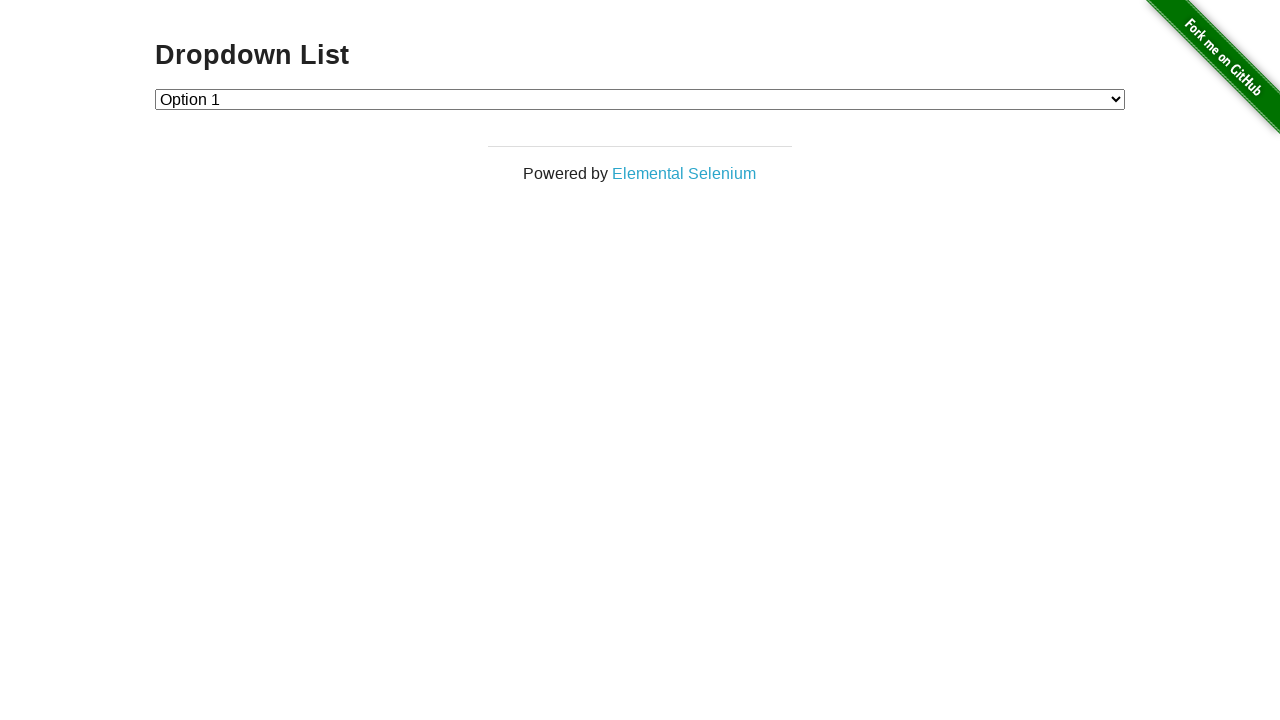

Counted dropdown options, size: 3
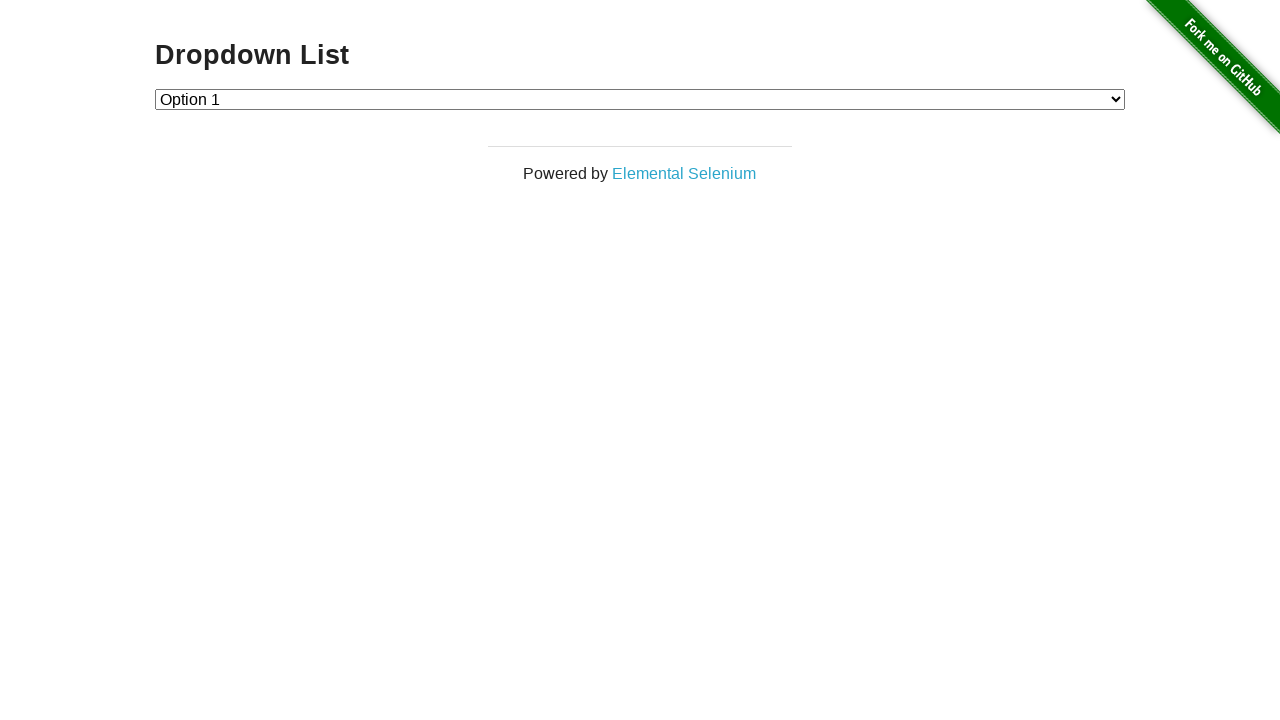

Dropdown size validation failed: expected 4, got 3
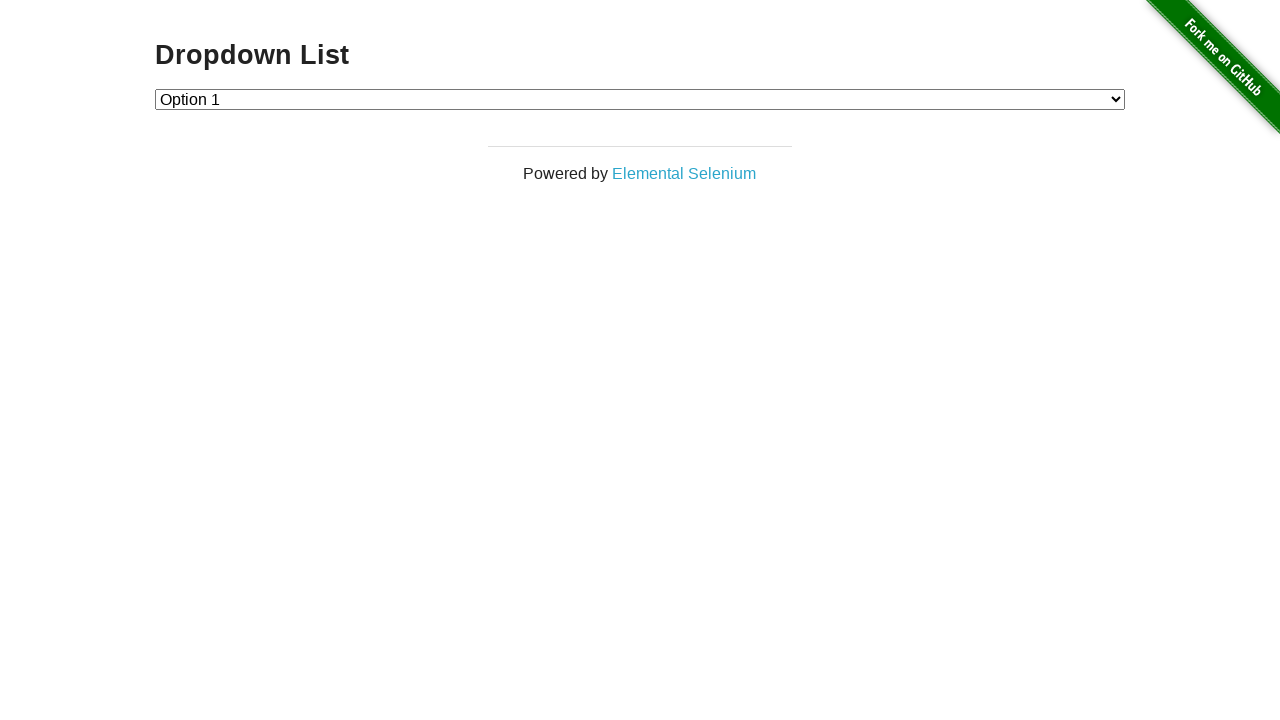

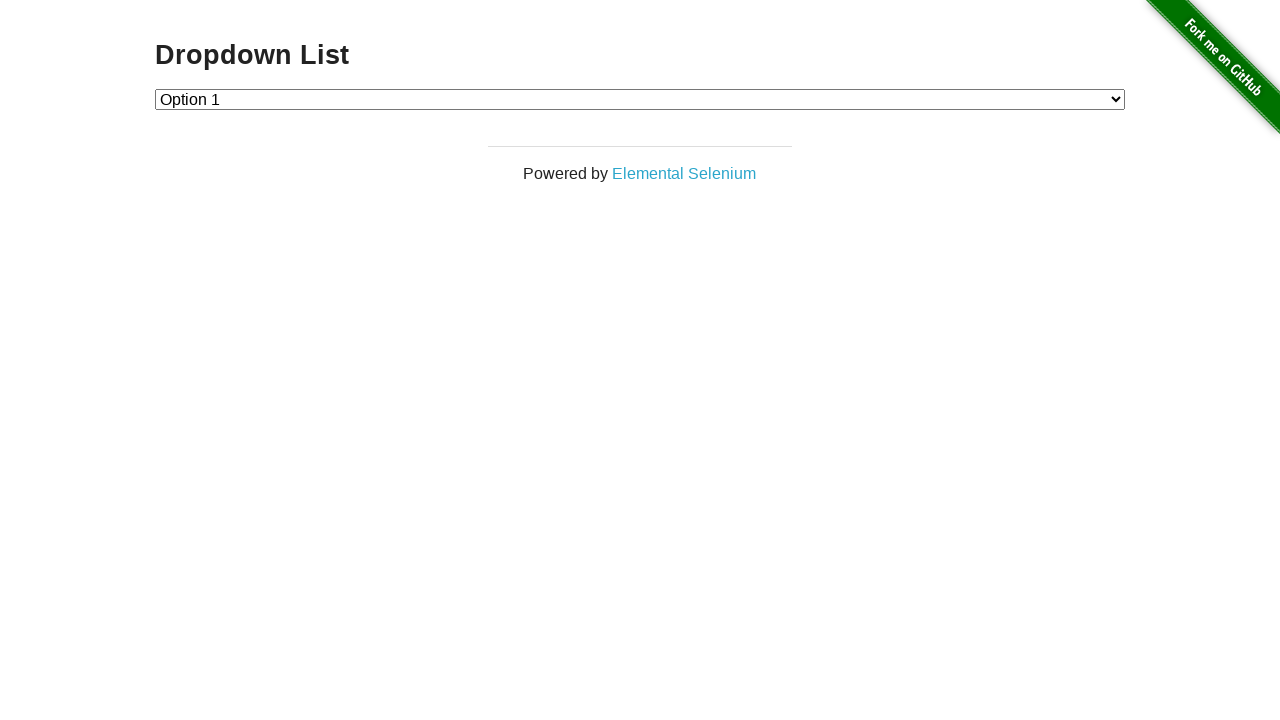